Performs a mouse hover action over a submit button

Starting URL: https://artoftesting.com/samplesiteforselenium

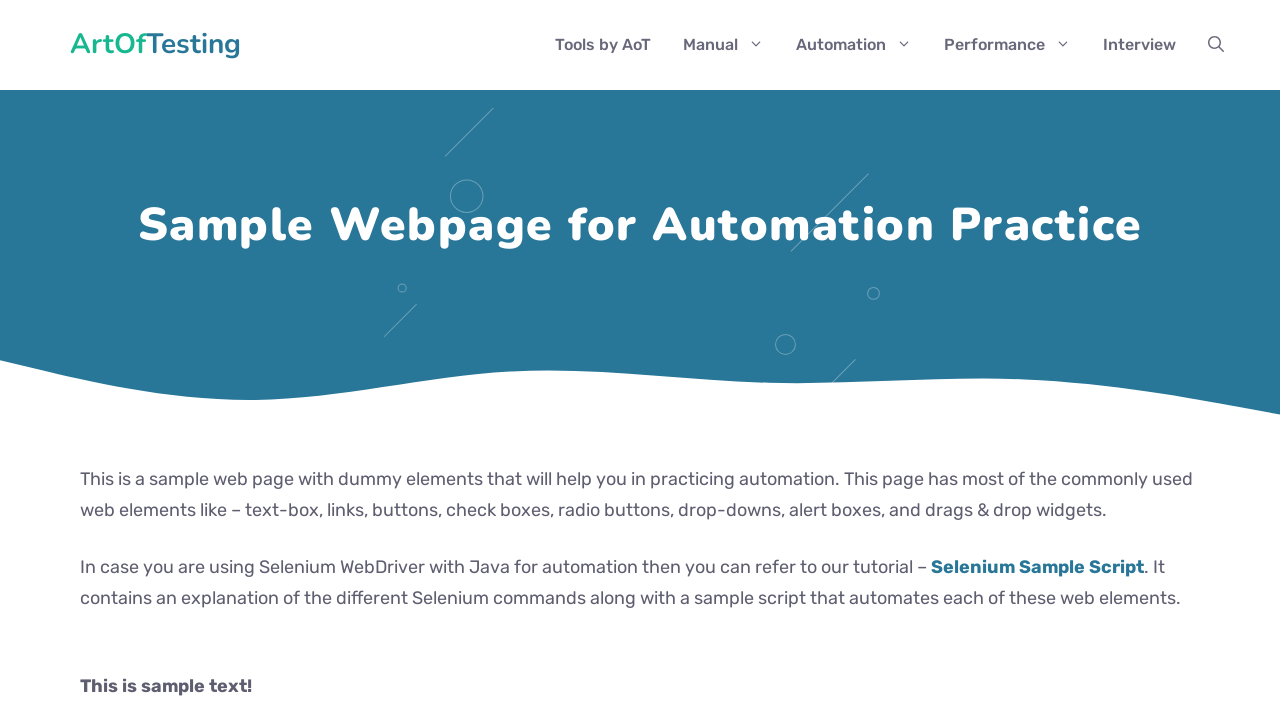

Located submit button using XPath selector
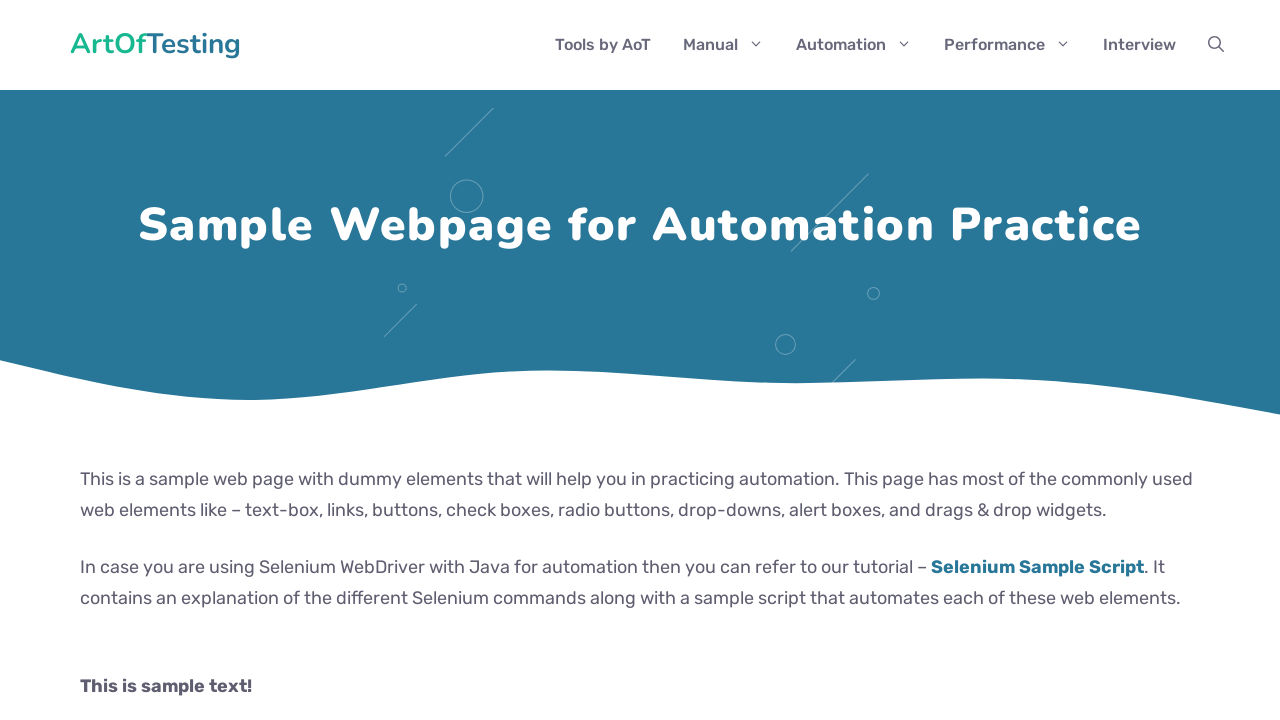

Performed mouse hover action over submit button at (202, 360) on xpath=//button[@id='idOfButton']
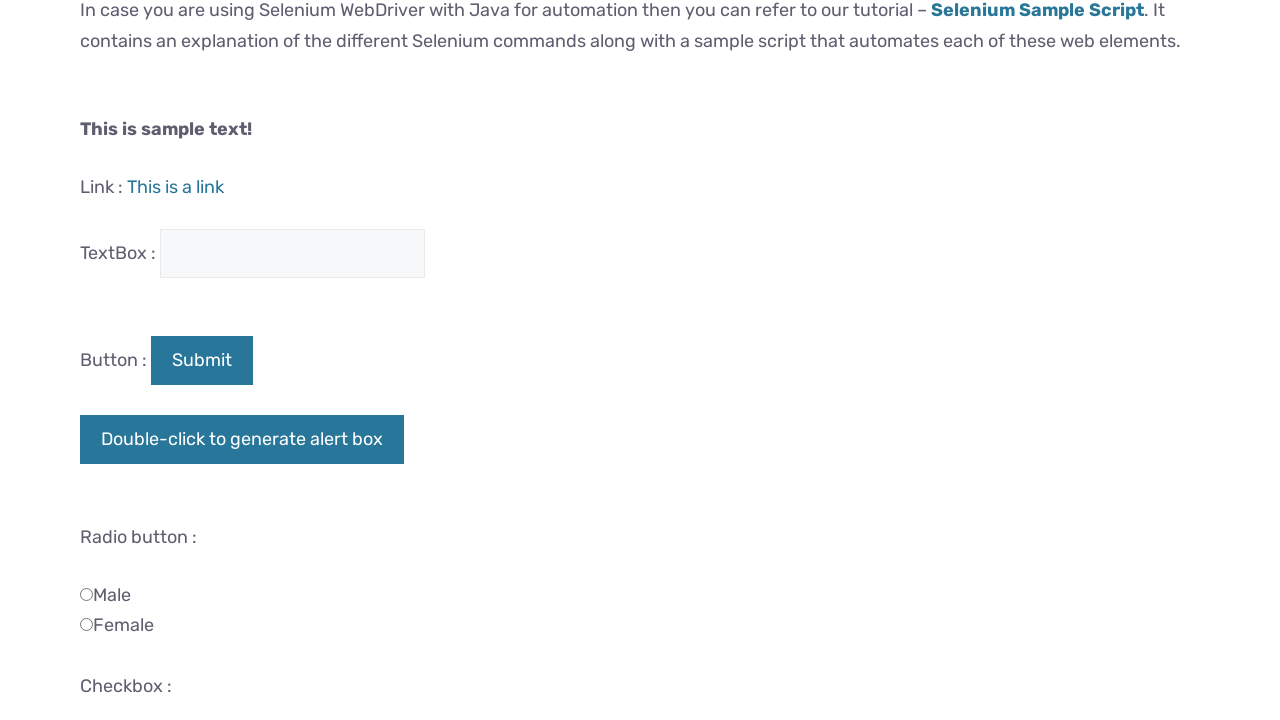

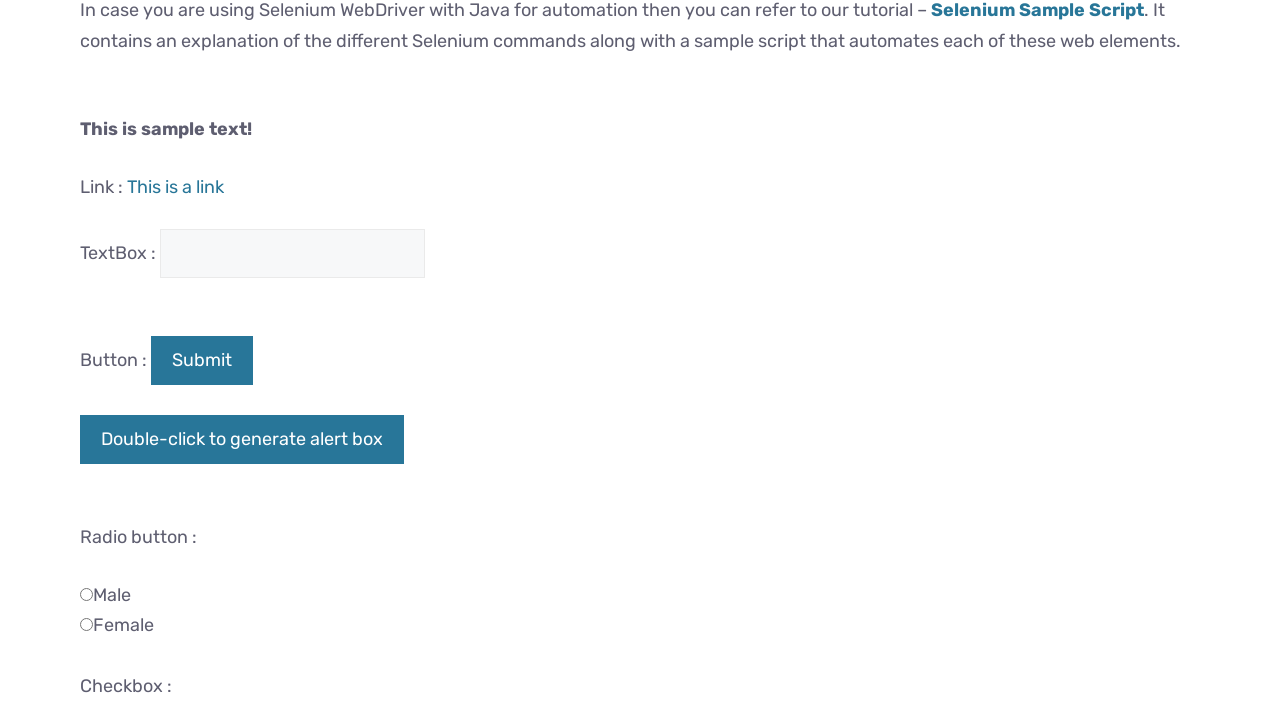